Tests the search functionality on Zero WebApp Security site by entering a search term

Starting URL: http://zero.webappsecurity.com/

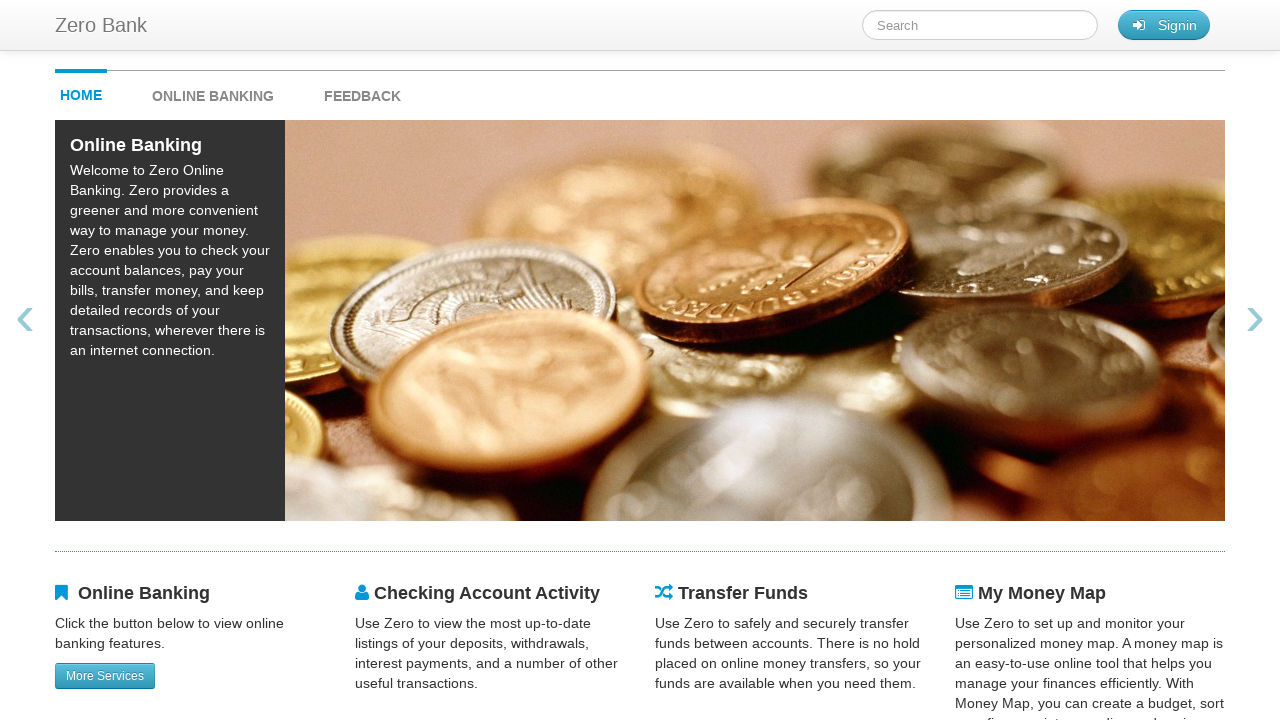

Filled search box with 'username' on #searchTerm
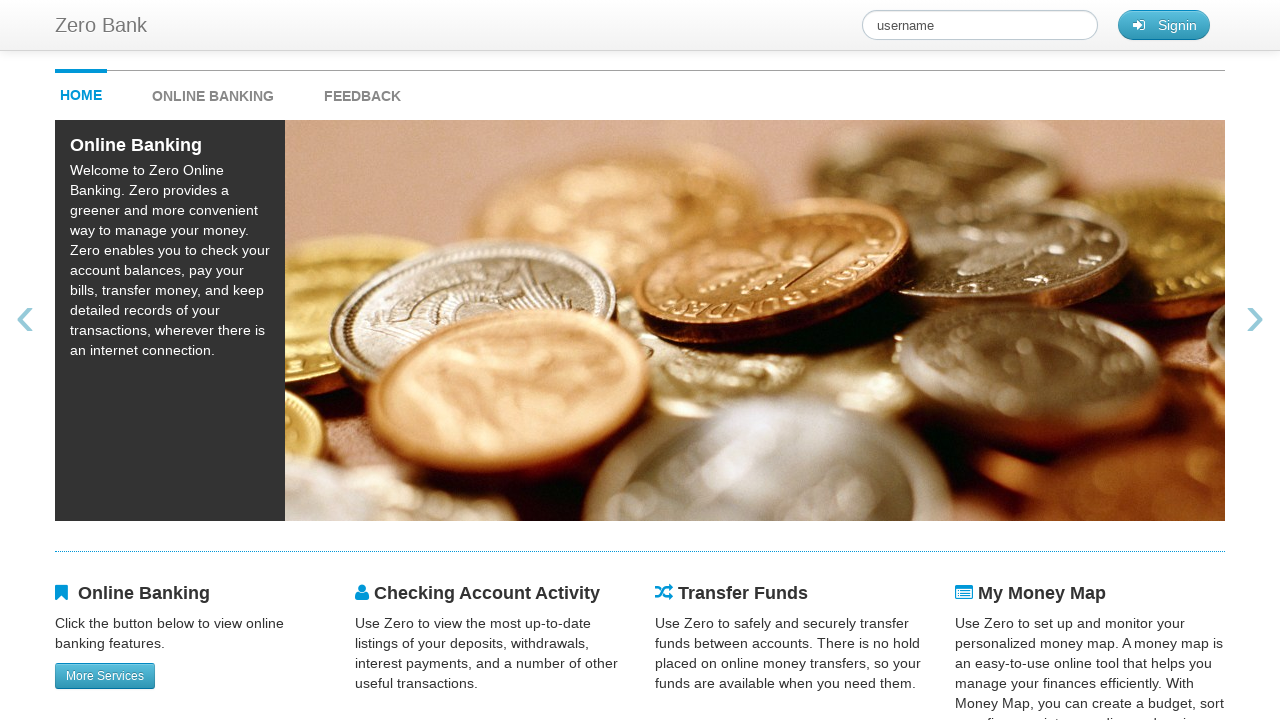

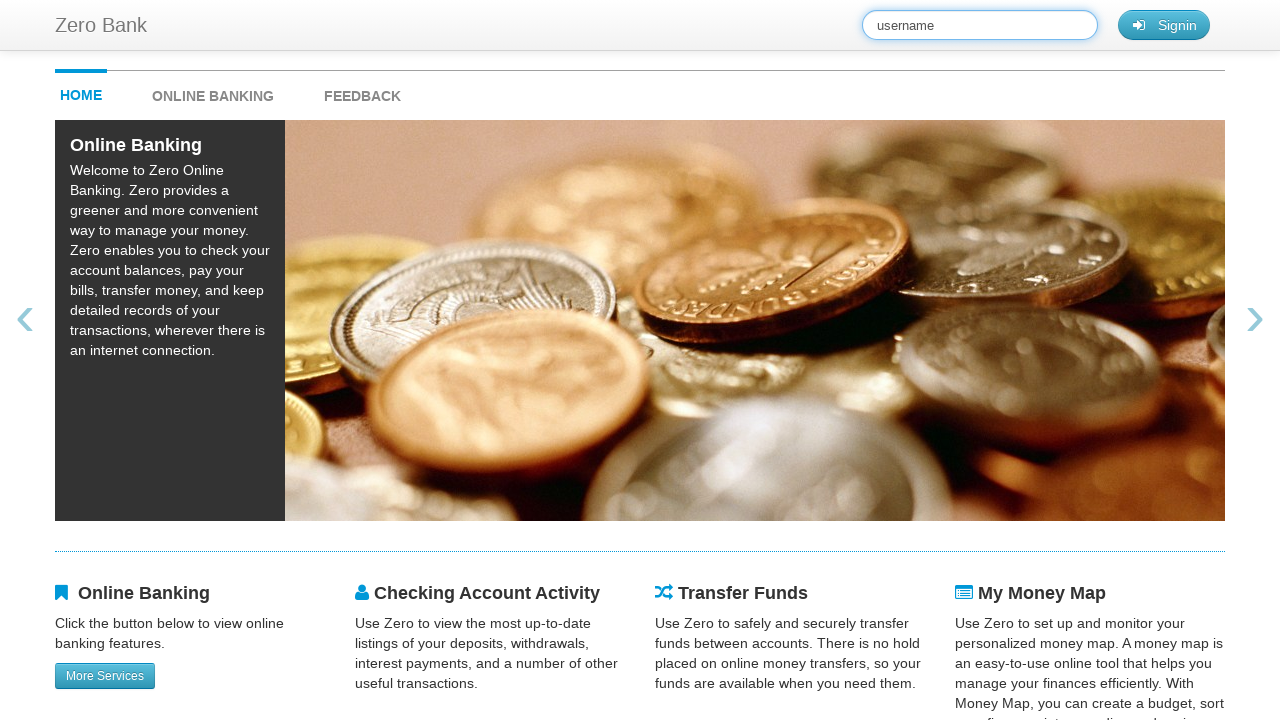